Tests a feedback form by filling in name fields (lastname, name, patronymic), email, and message, then submitting and verifying a confirmation dialog appears

Starting URL: http://hflabs.github.io/suggestions-demo/

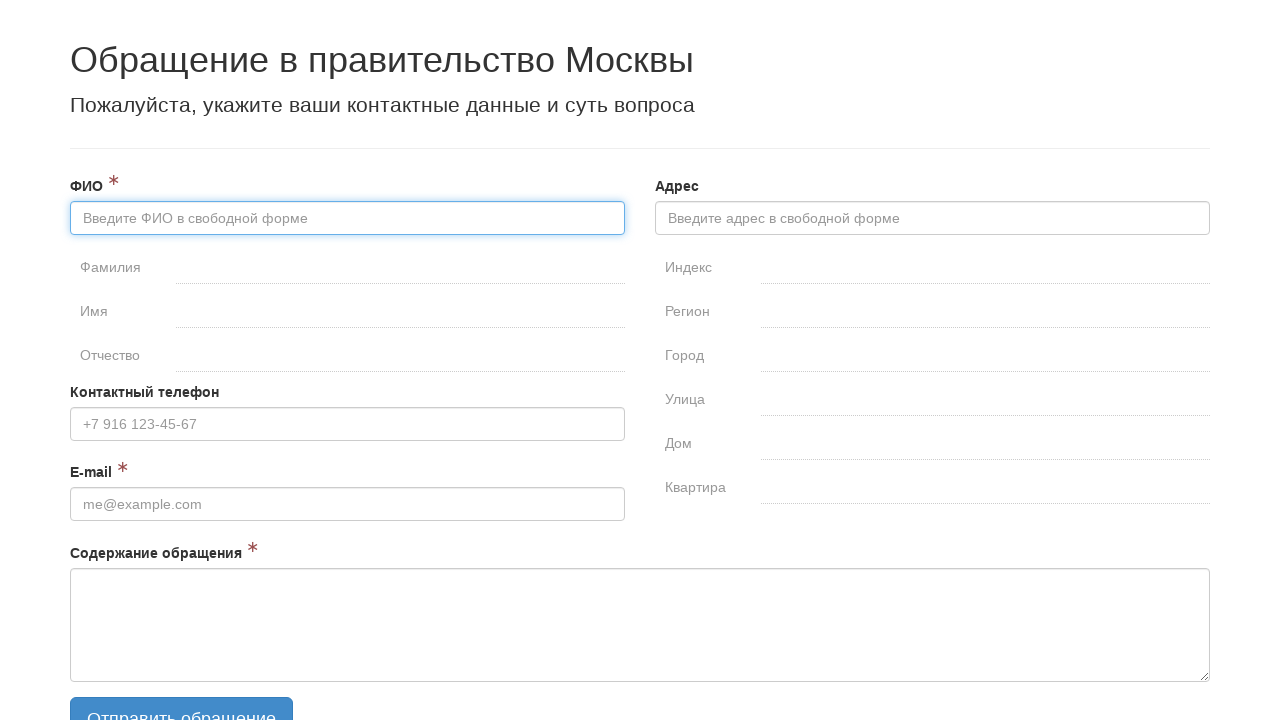

Filled lastname field with 'Иванов' on #fullname-surname
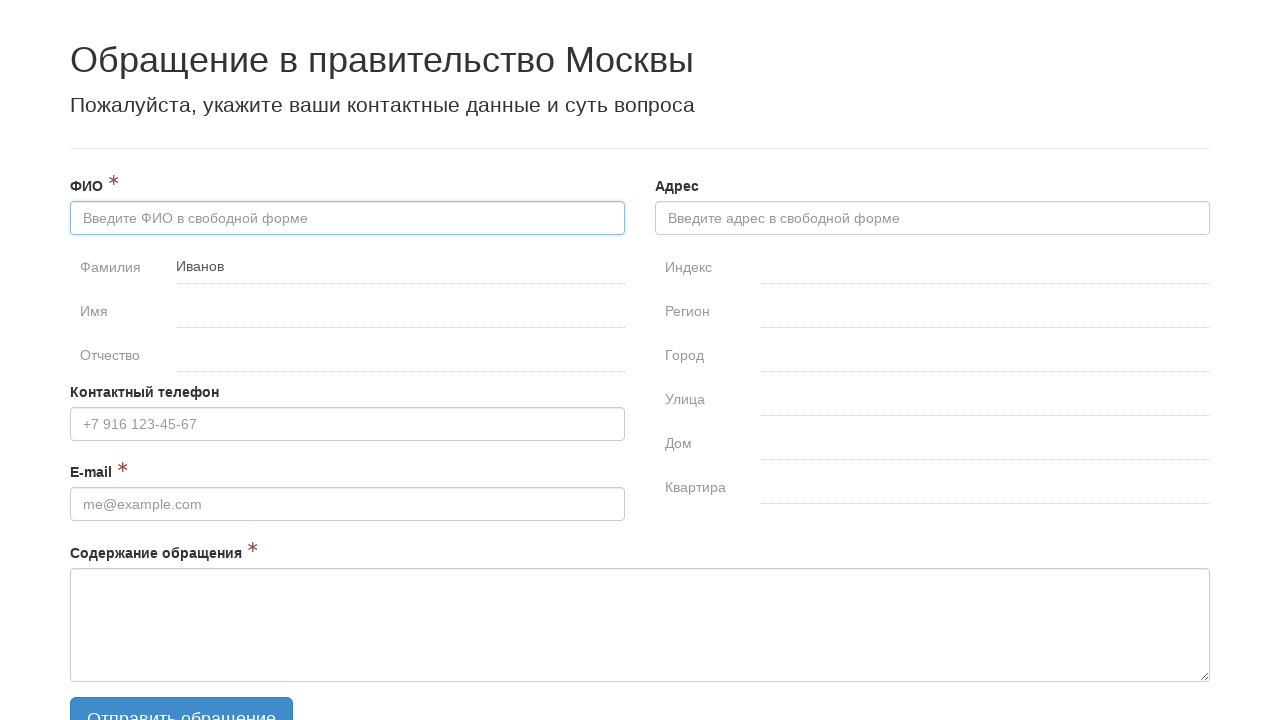

Filled name field with 'Иван' on #fullname-name
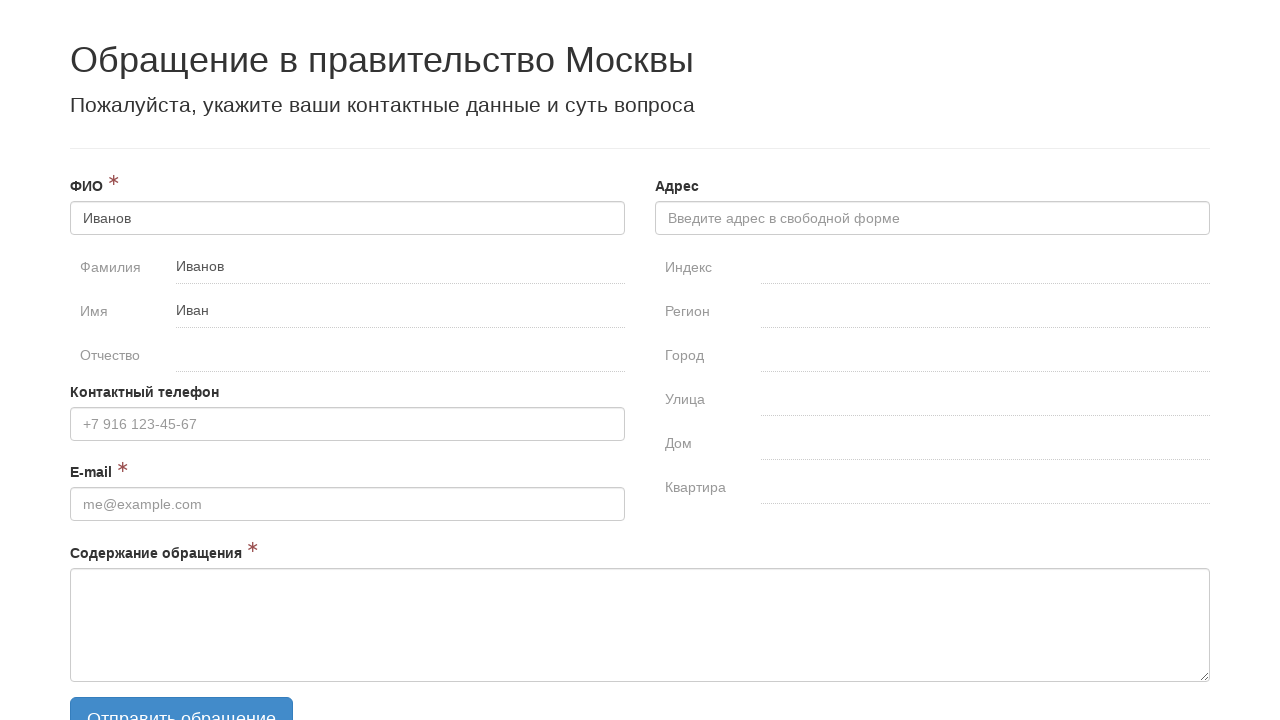

Filled patronymic field with 'Иванович' on #fullname-patronymic
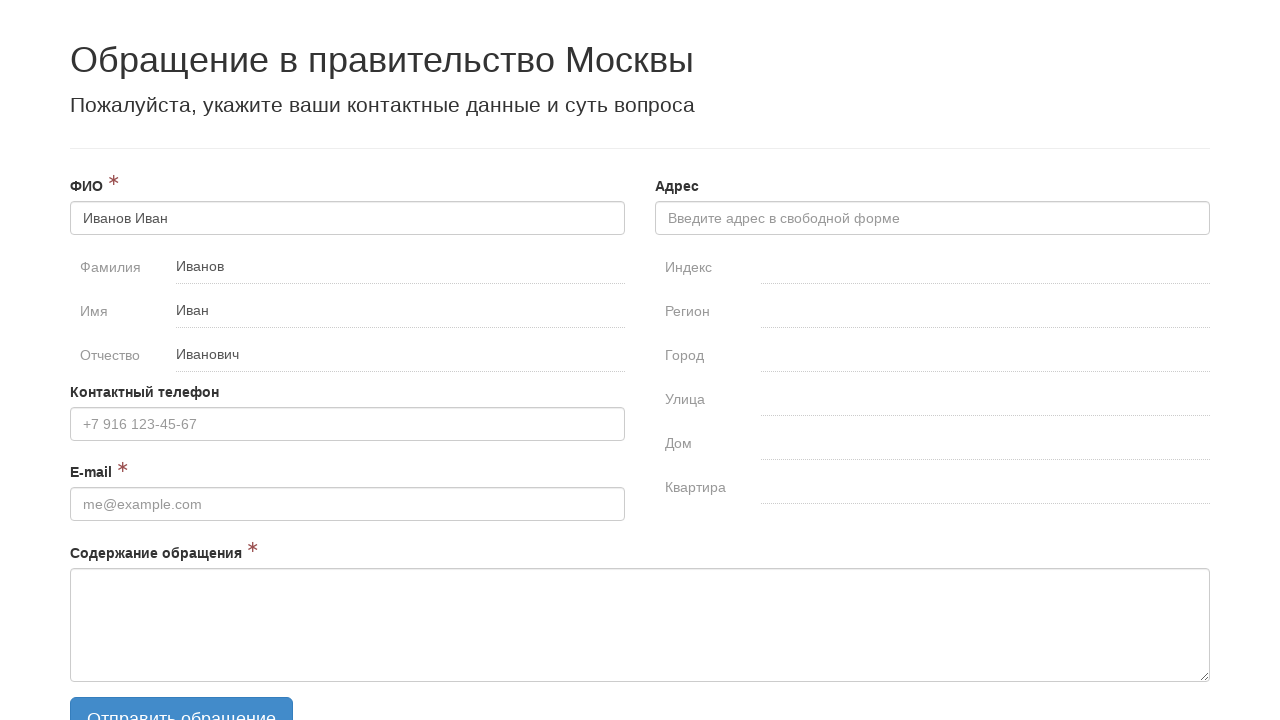

Filled email field with 'aa@mail.ru' on #email
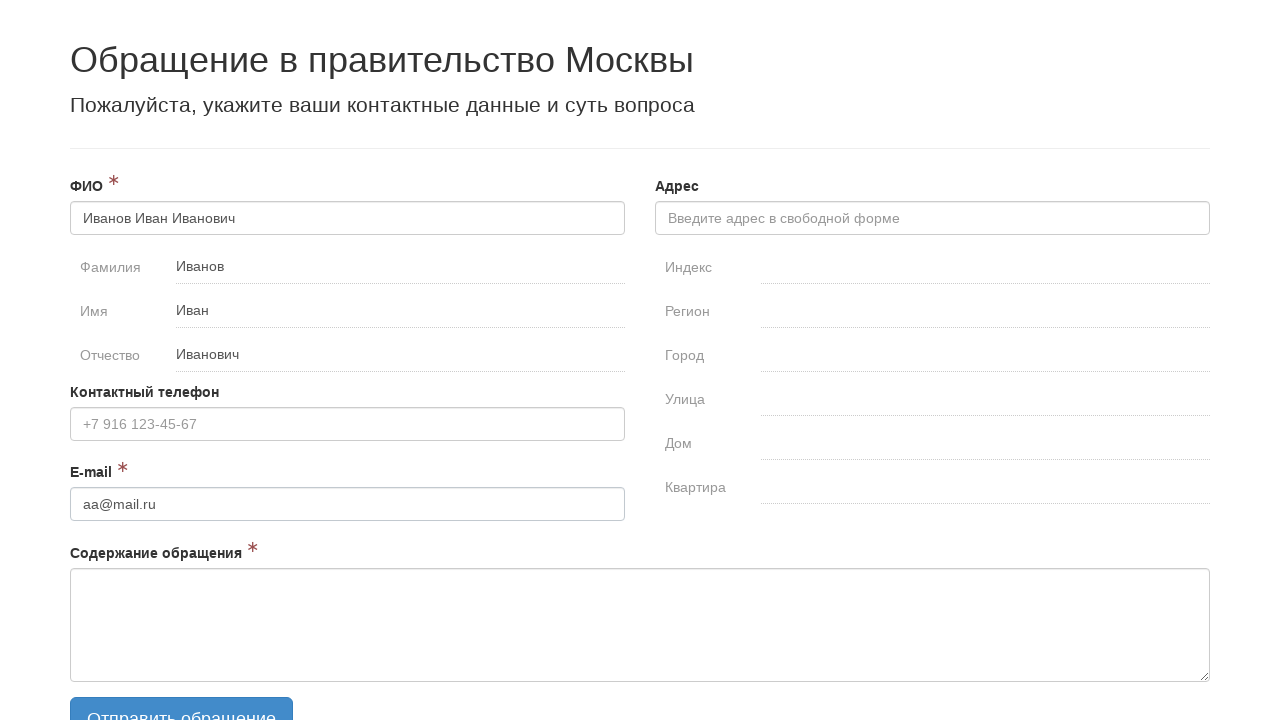

Filled message field with 'abc' on #message
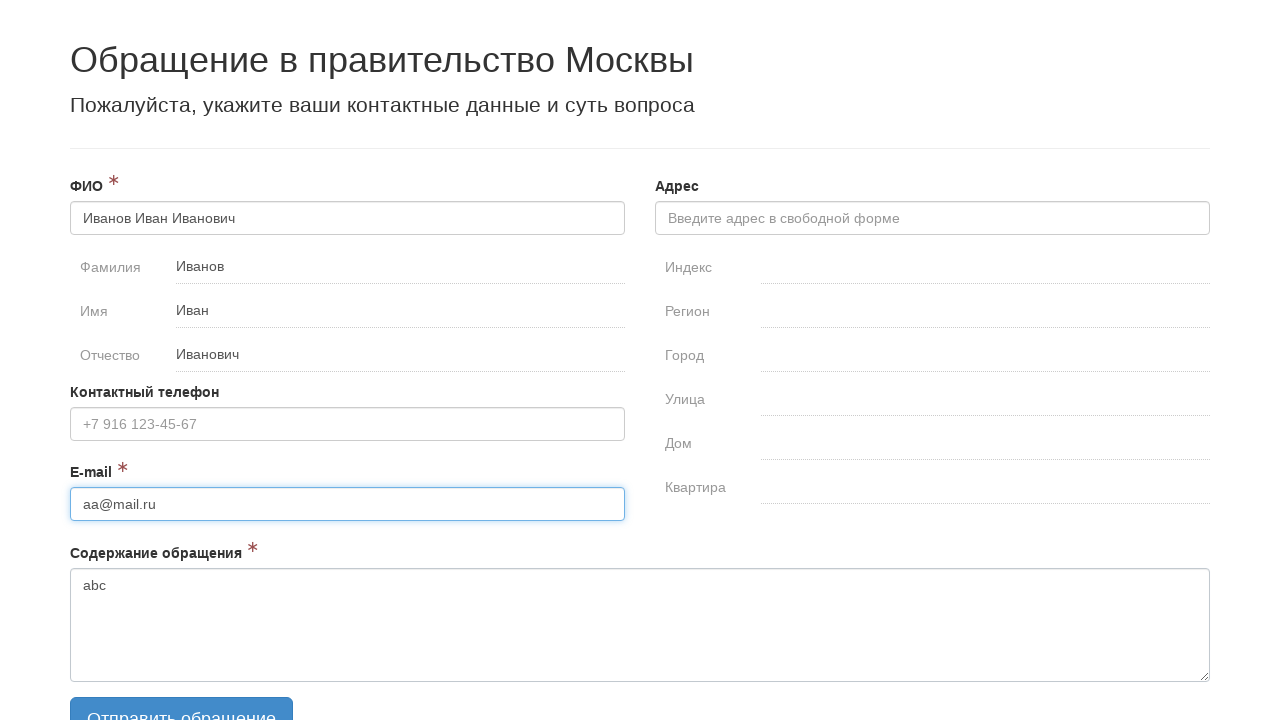

Clicked send button to submit feedback form at (182, 697) on .btn-primary
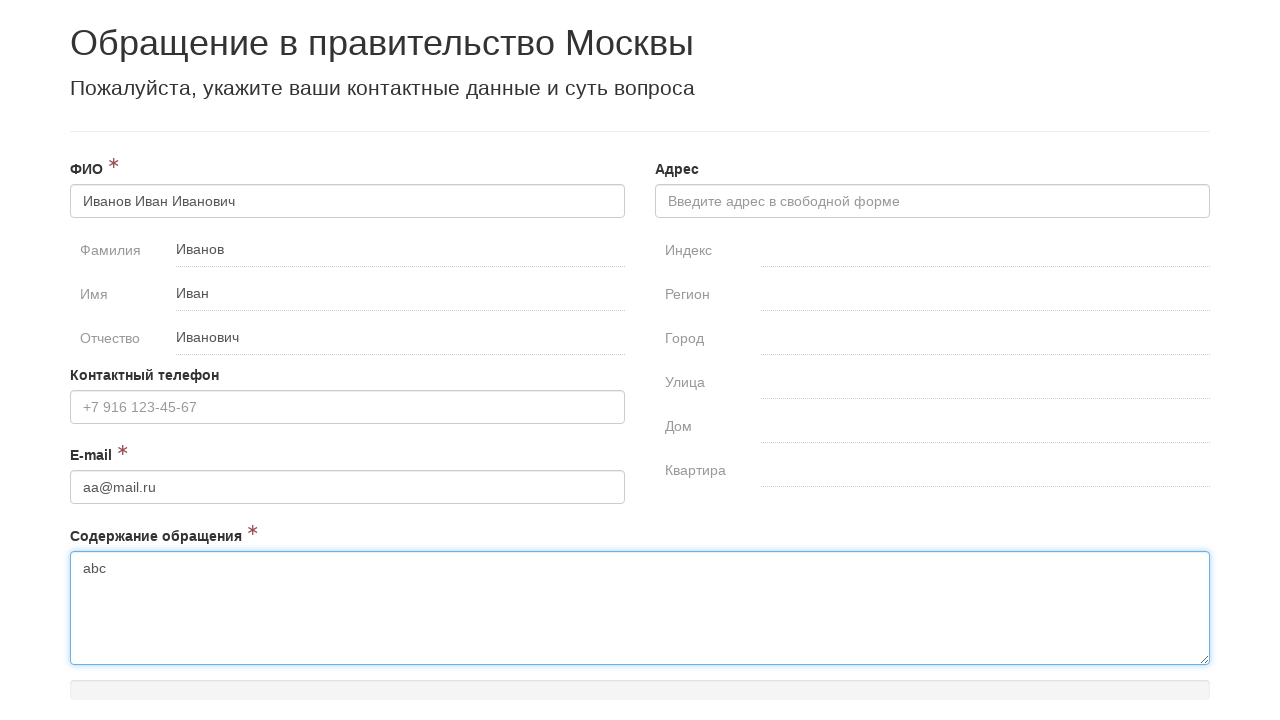

Confirmation dialog appeared with 'Хорошо, я понял' button
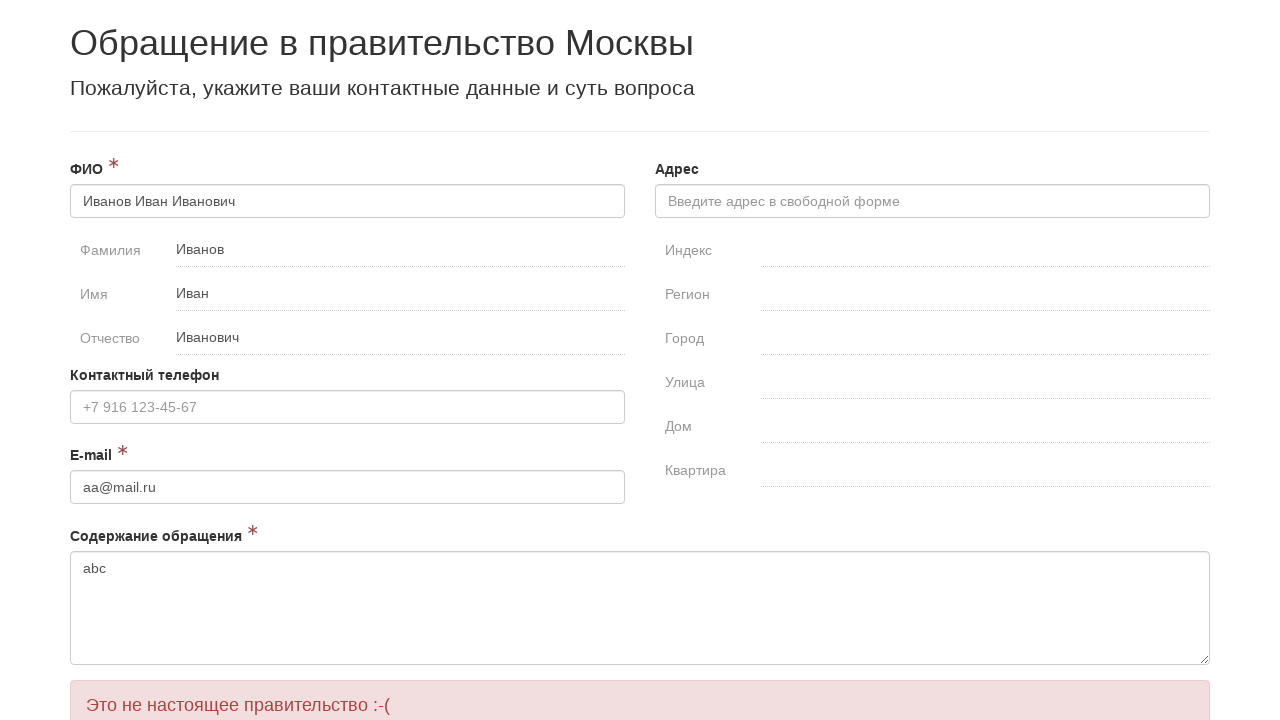

Retrieved heading text: 'Это не настоящее правительство :-('
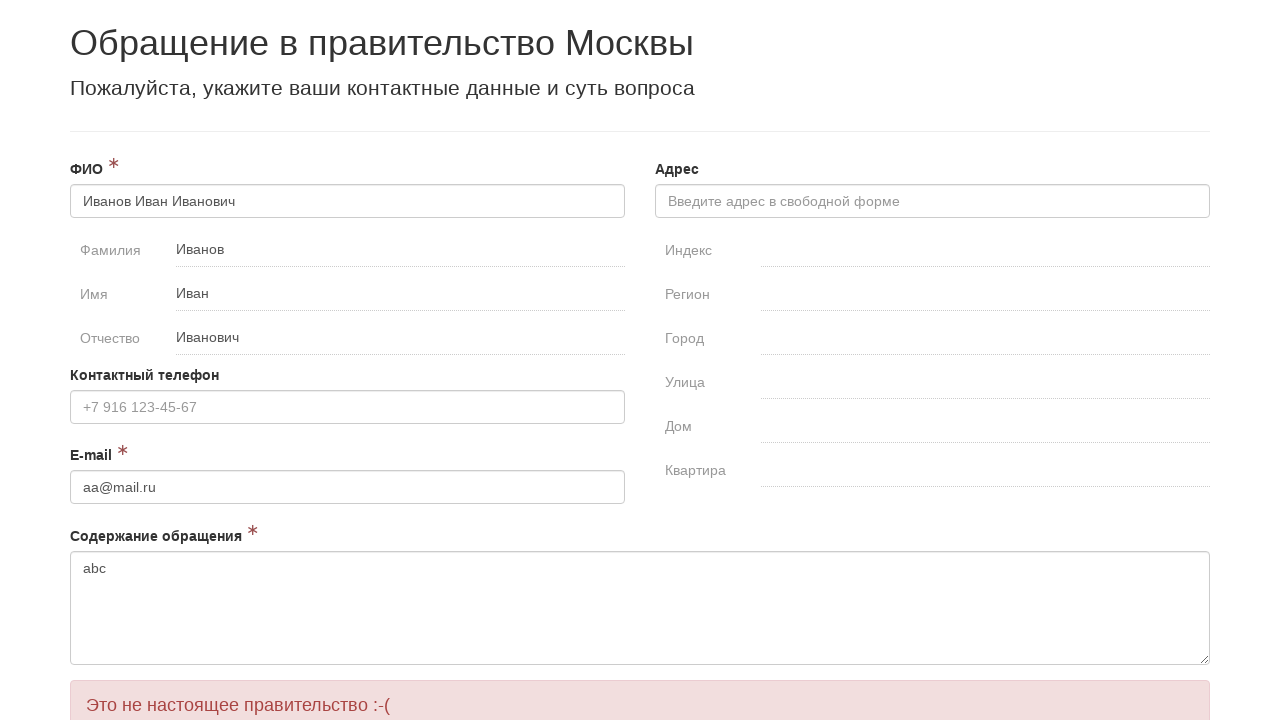

Assertion passed: heading contains 'правительство'
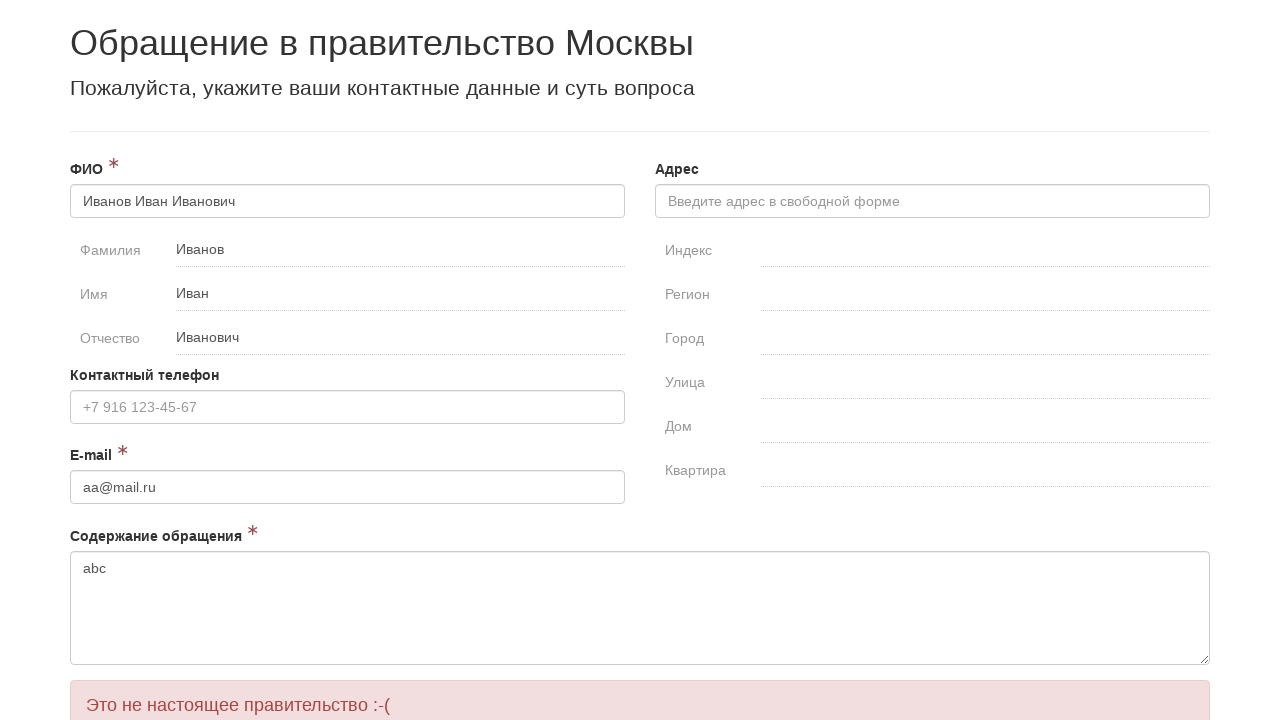

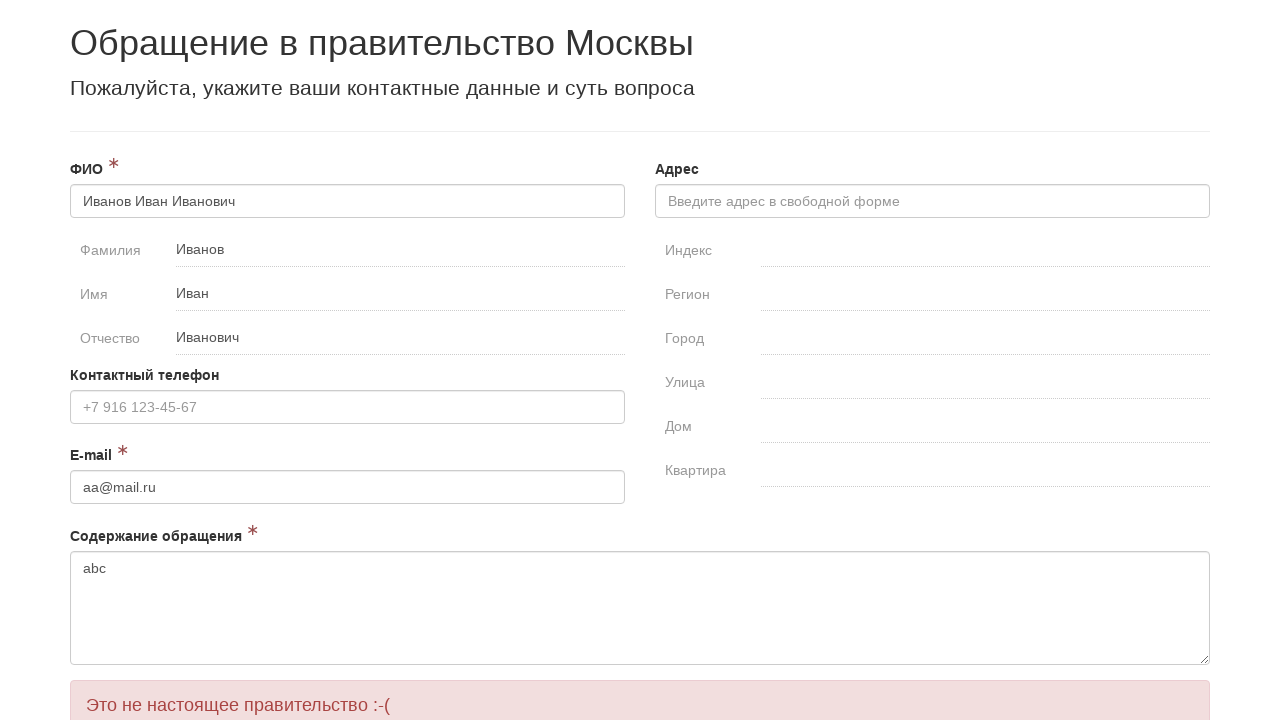